Tests date picker functionality by clicking on a date field, selecting a month, year, and day from a calendar widget

Starting URL: https://www.dummyticket.com/dummy-ticket-for-visa-application/

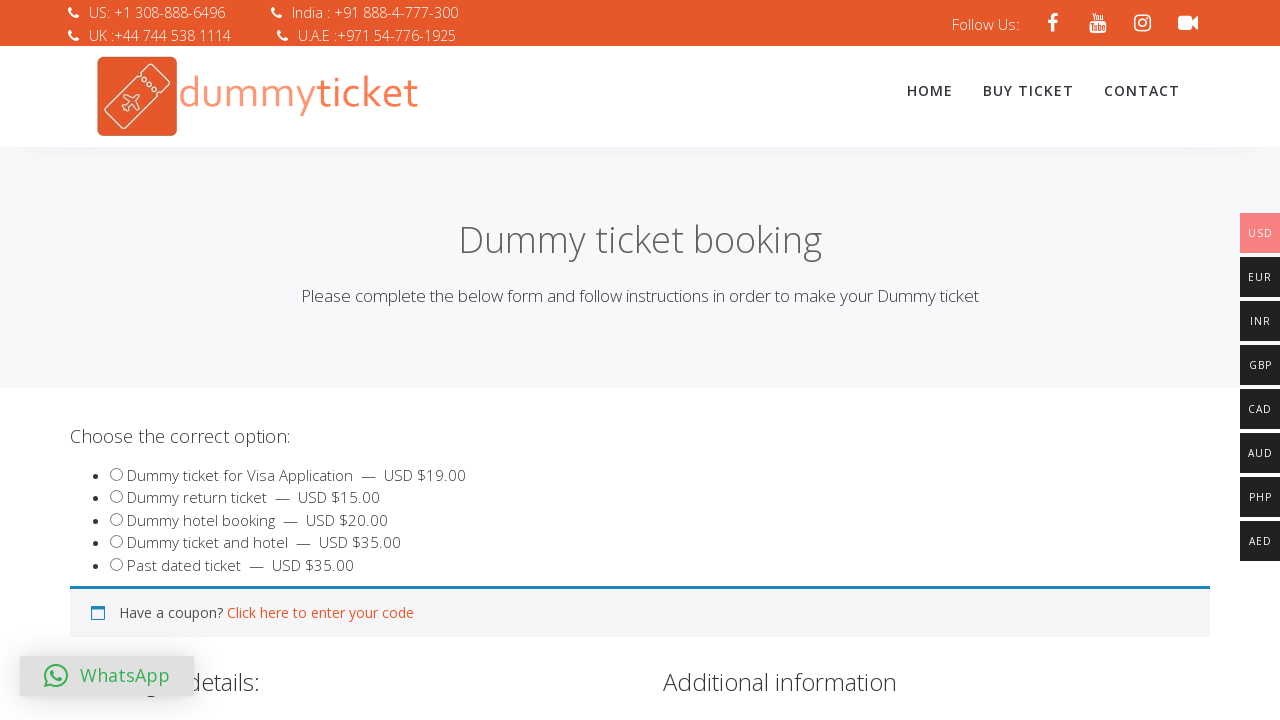

Clicked on date picker input field at (344, 360) on #dob
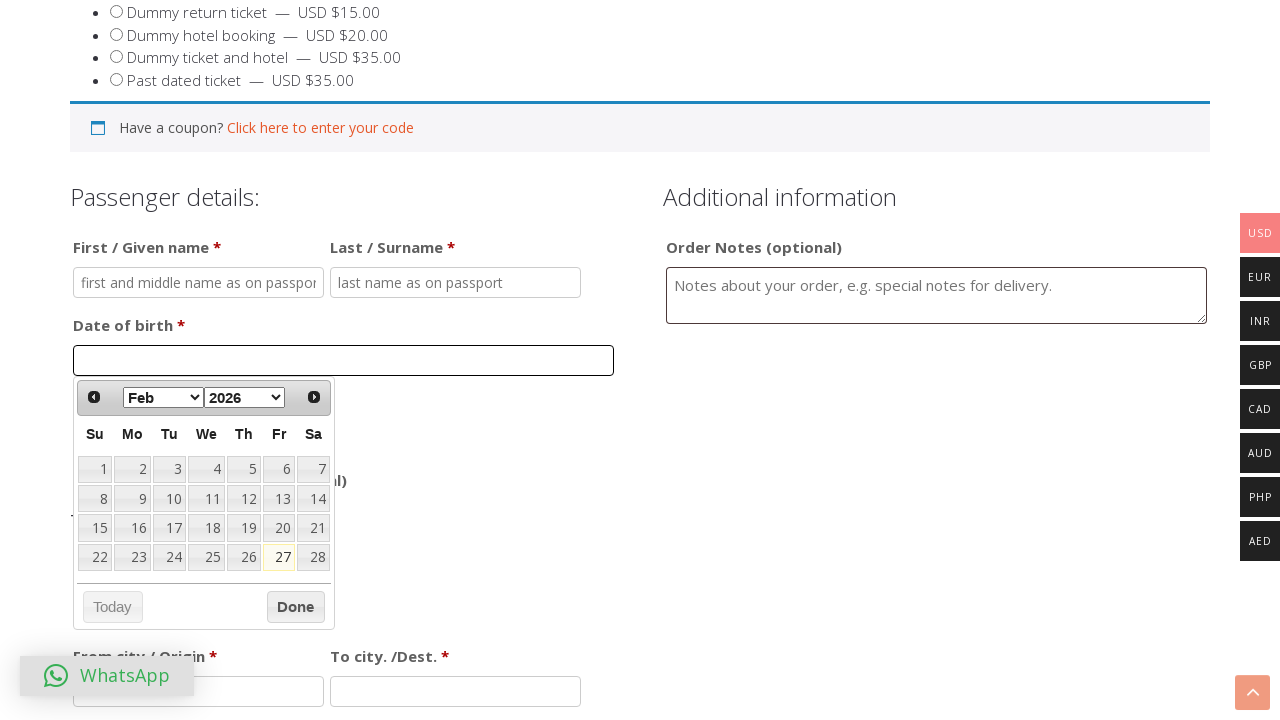

Datepicker month dropdown became visible
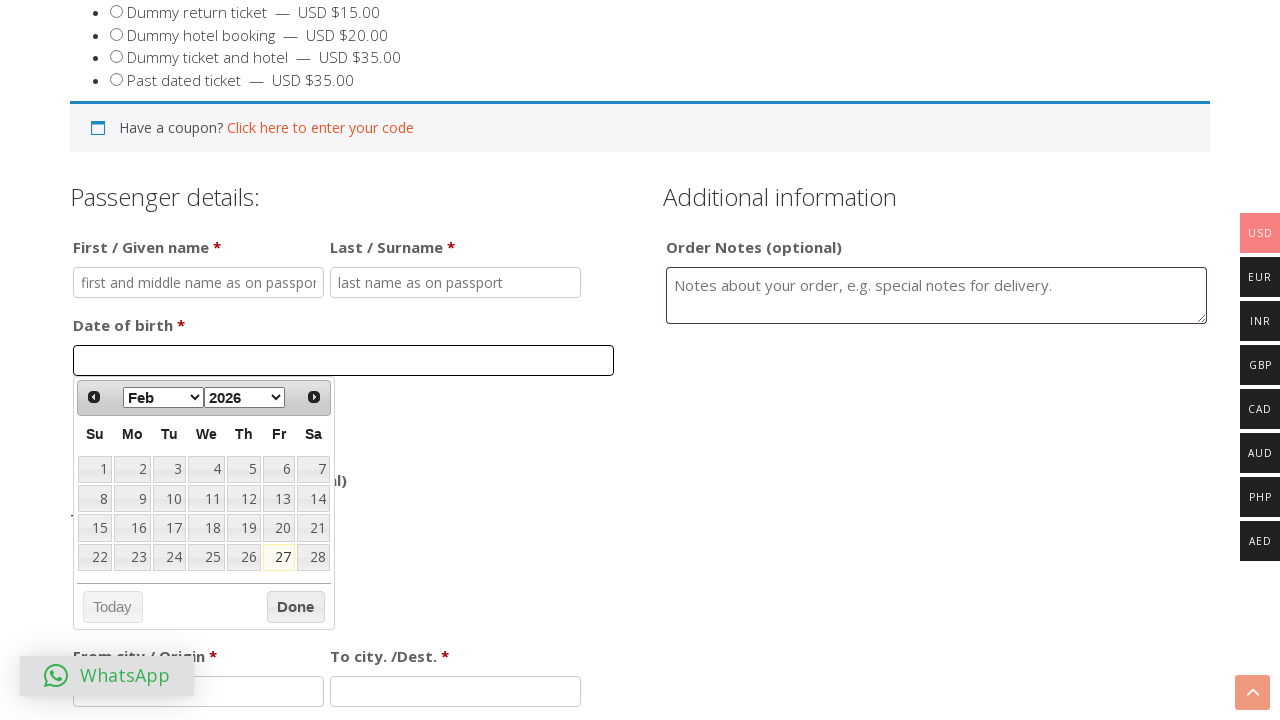

Selected January from month dropdown on select.ui-datepicker-month
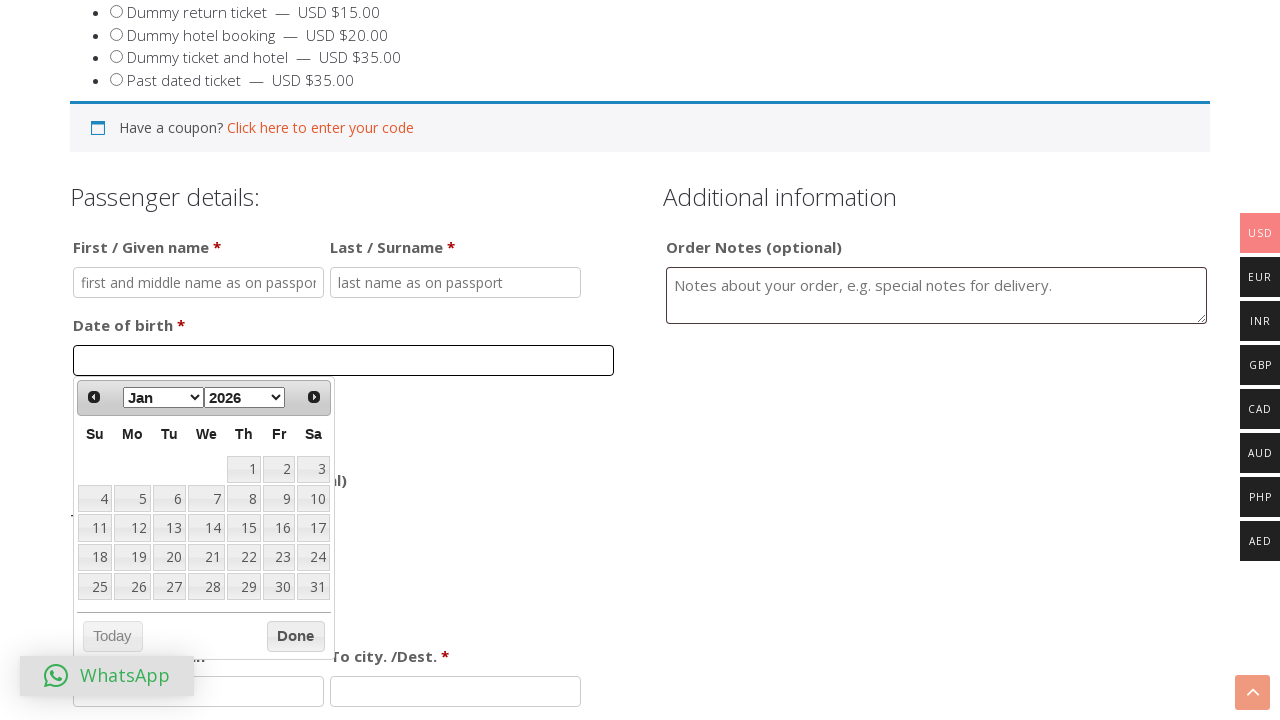

Selected 1985 from year dropdown on select.ui-datepicker-year
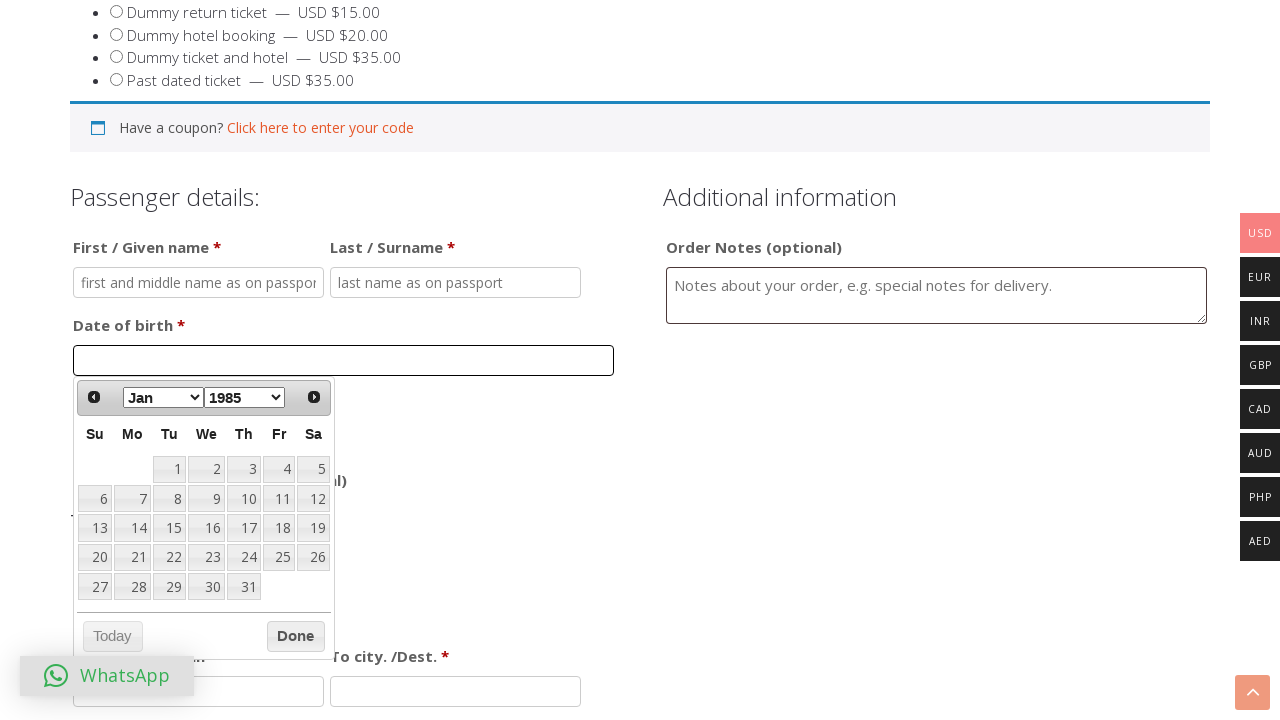

Selected day 1 from calendar at (169, 469) on a[data-date='1']
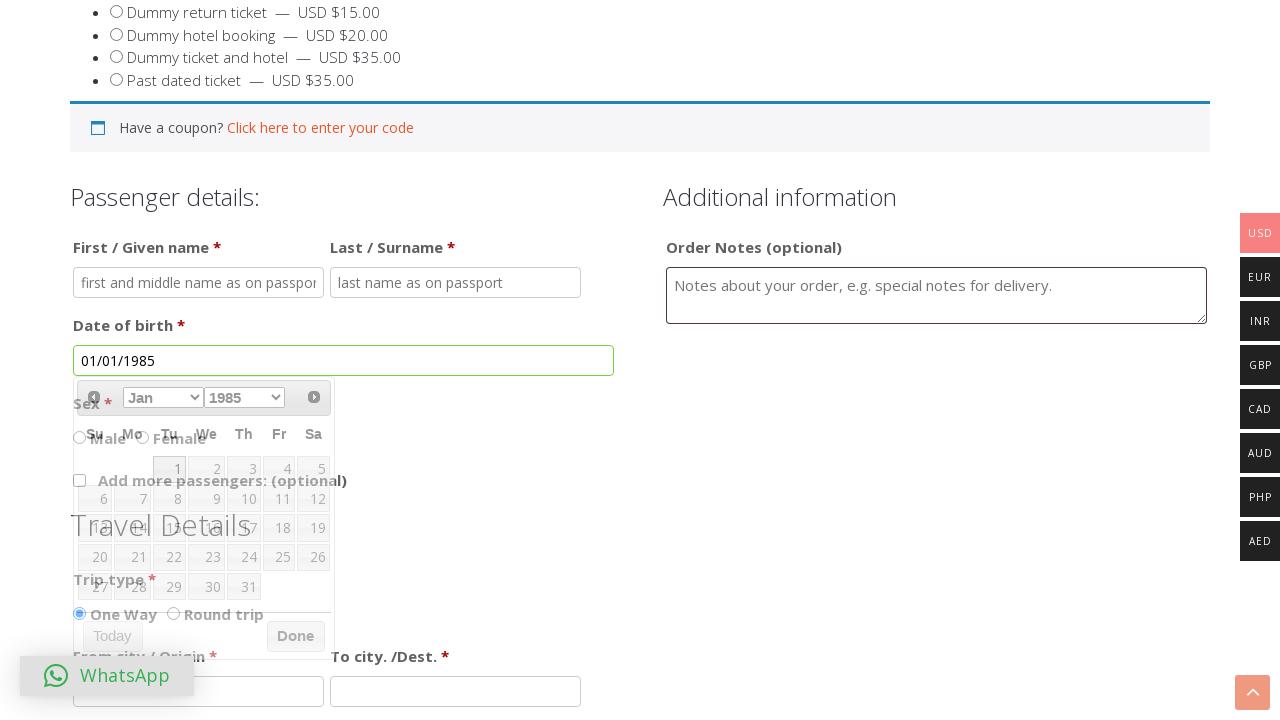

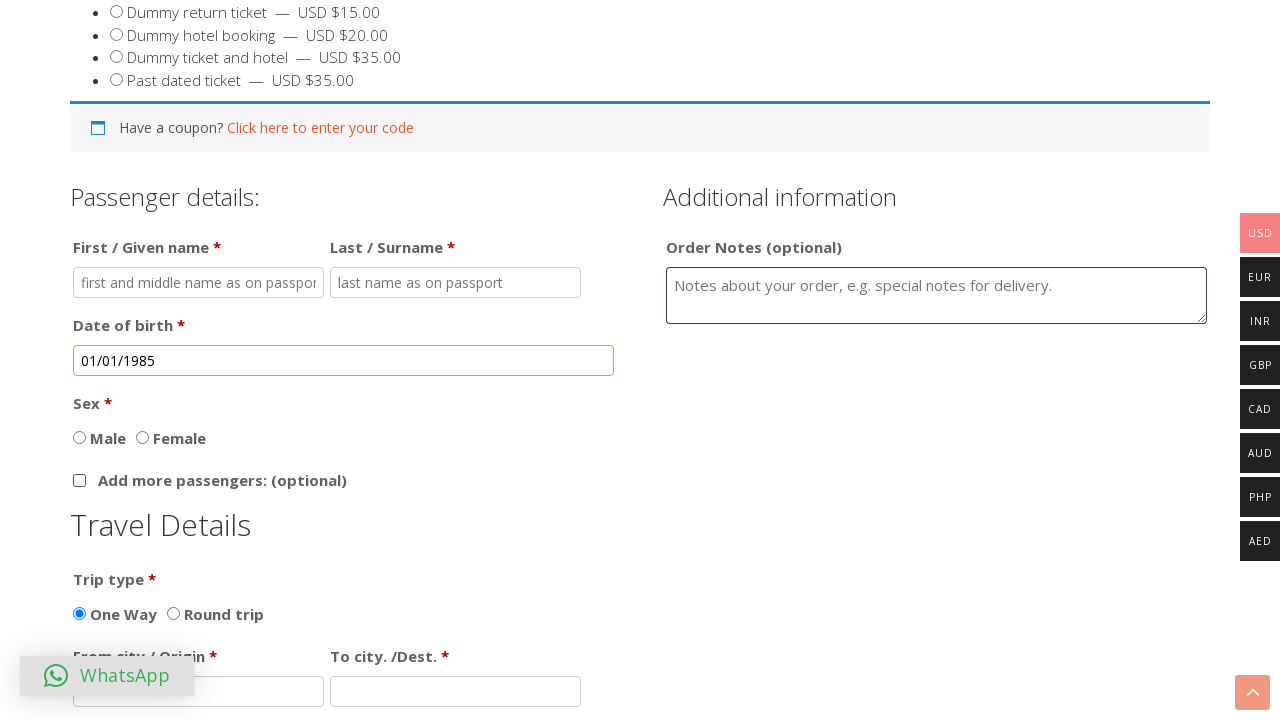